Launches Edge browser and navigates to Gmail homepage

Starting URL: http://gmail.com

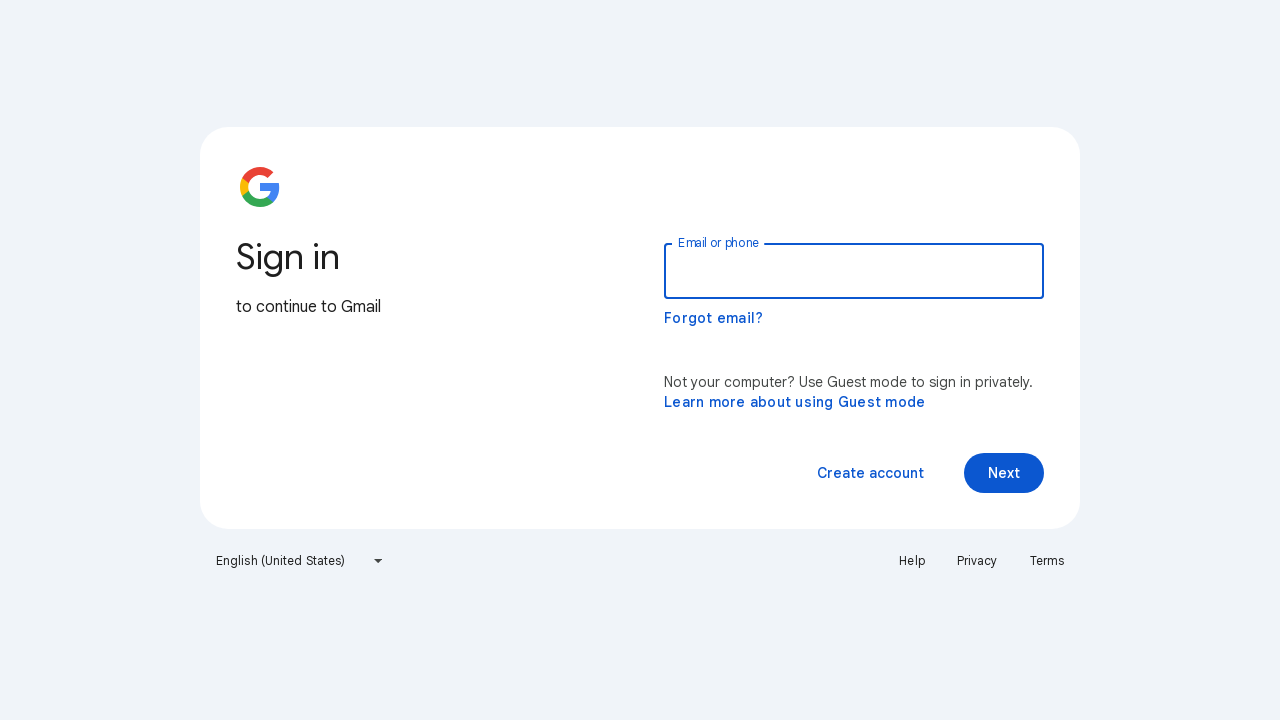

Navigated to Gmail homepage at http://gmail.com
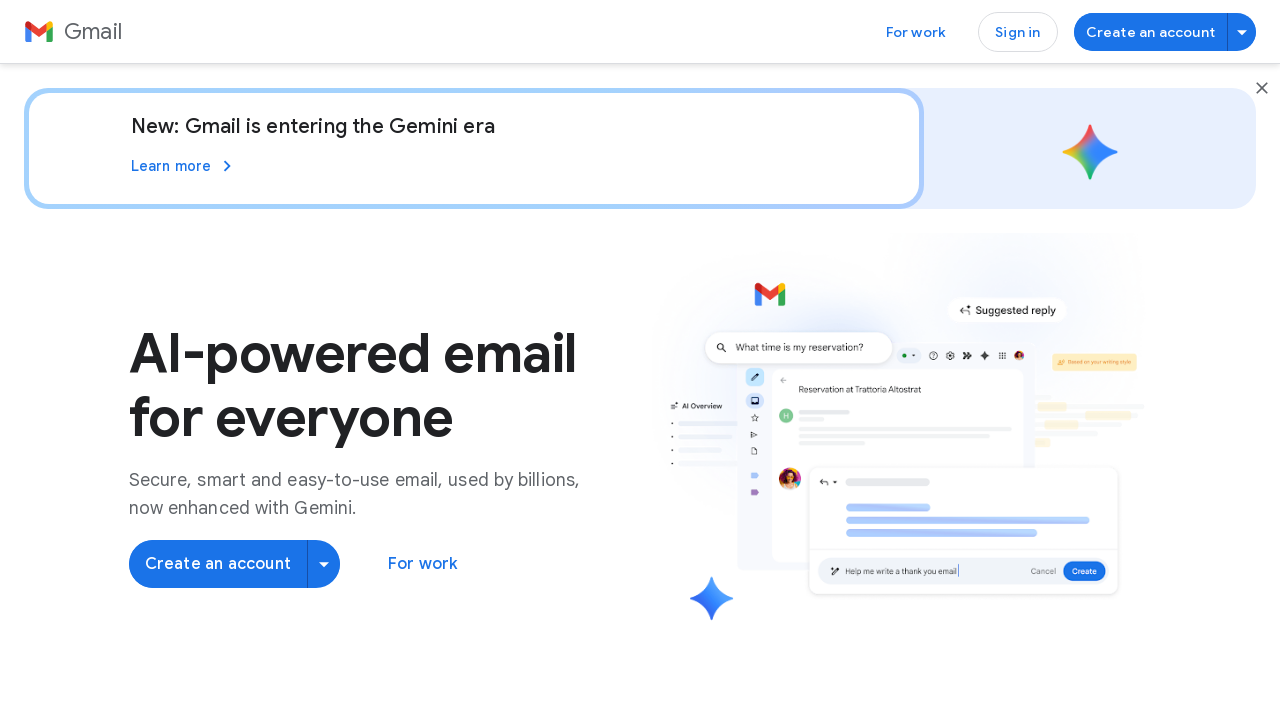

Edge browser successfully launched and Gmail homepage loaded
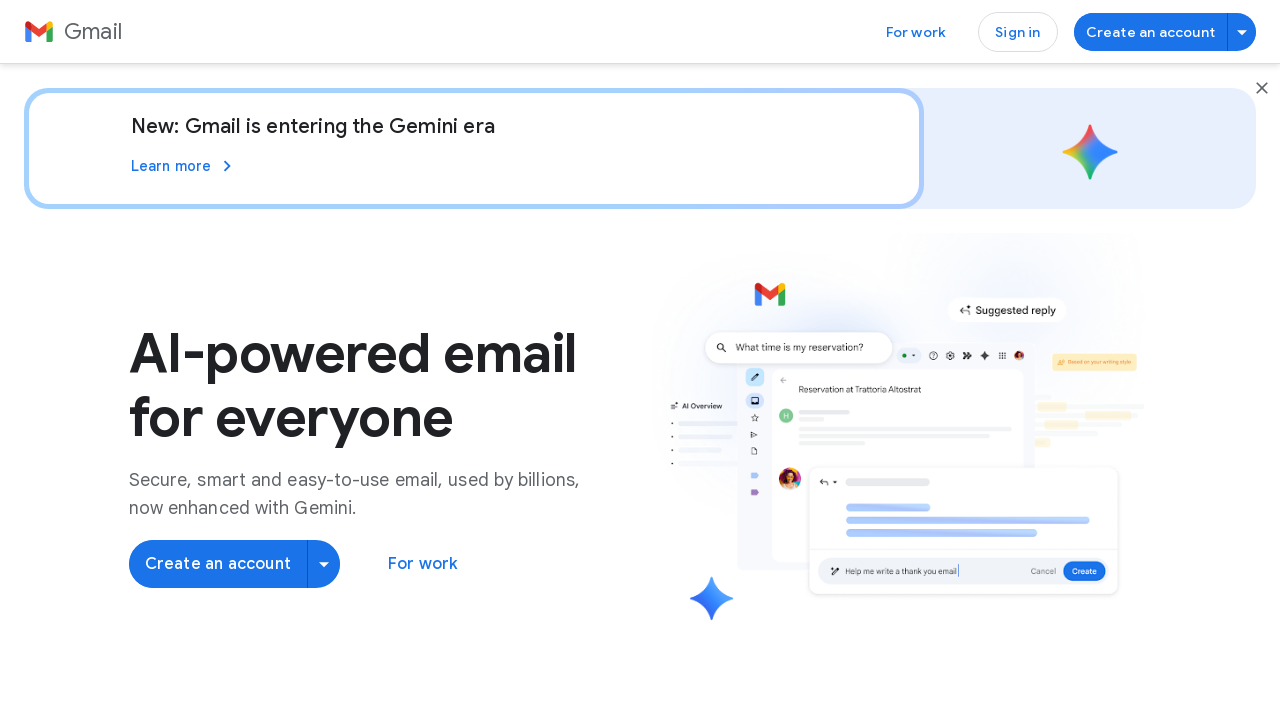

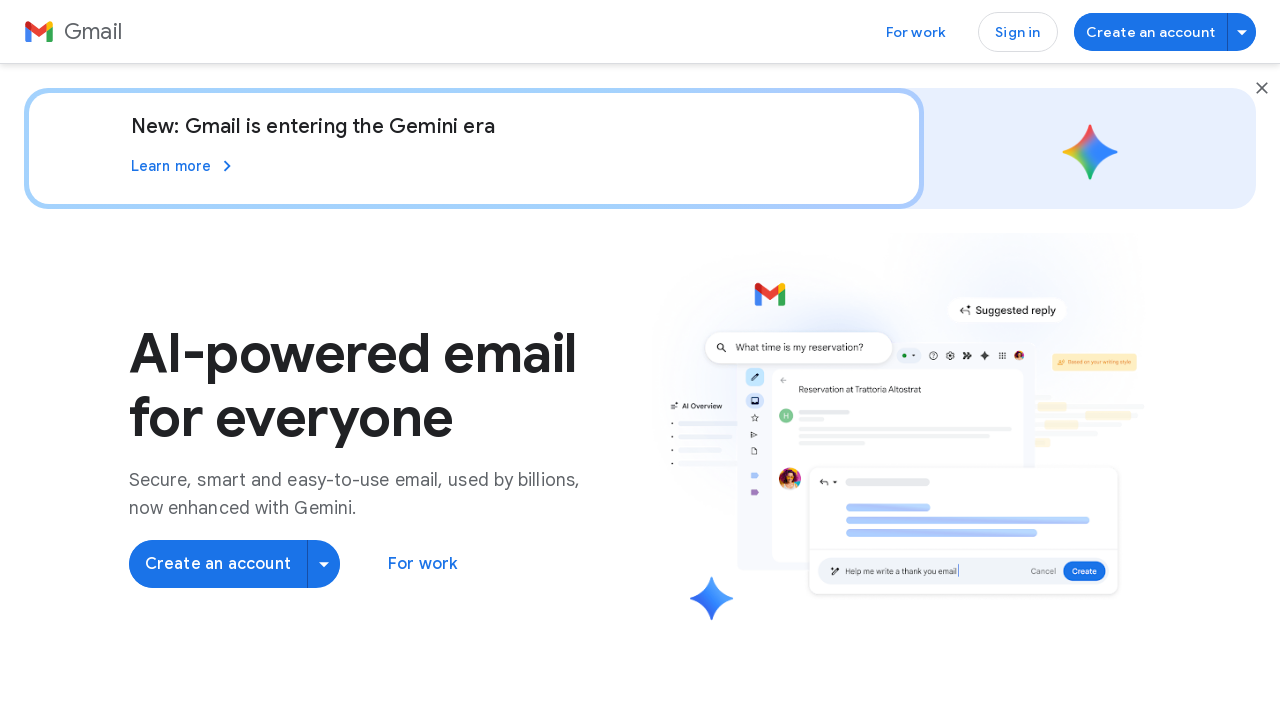